Navigates to VCTC Pune website and finds all links on the page to verify they are present

Starting URL: https://vctcpune.com/

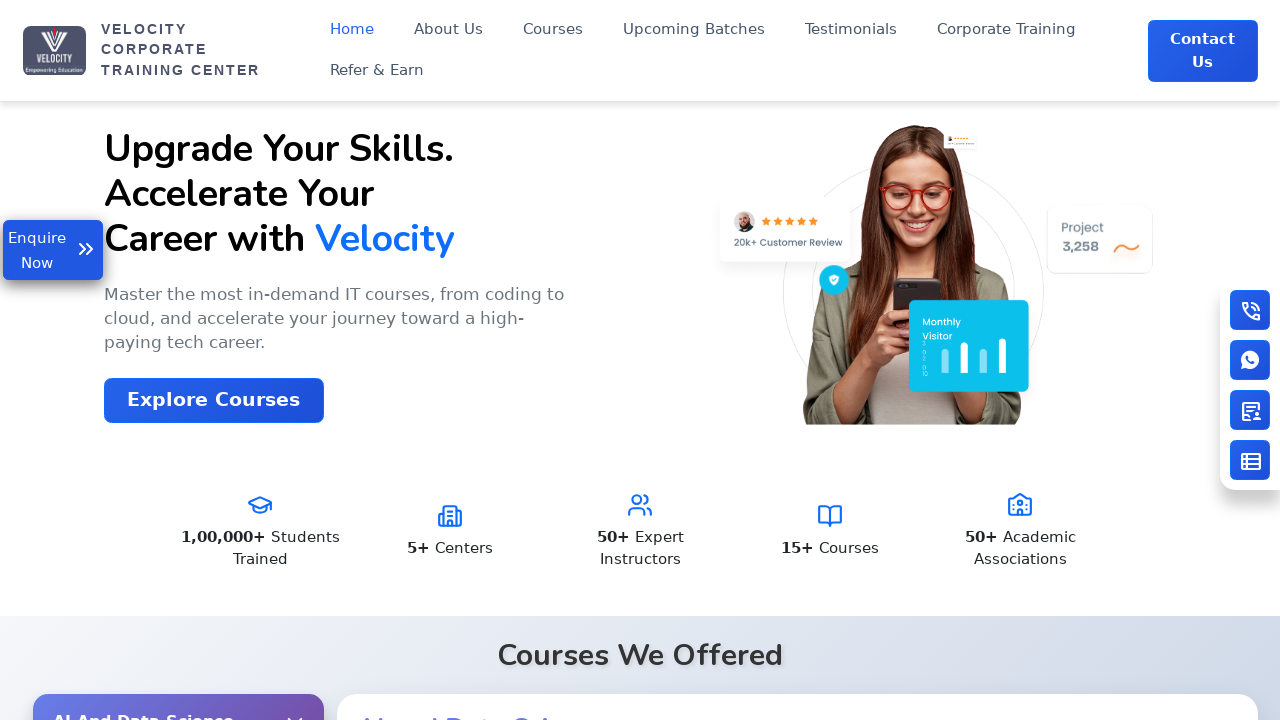

Waited for page to fully load (networkidle state)
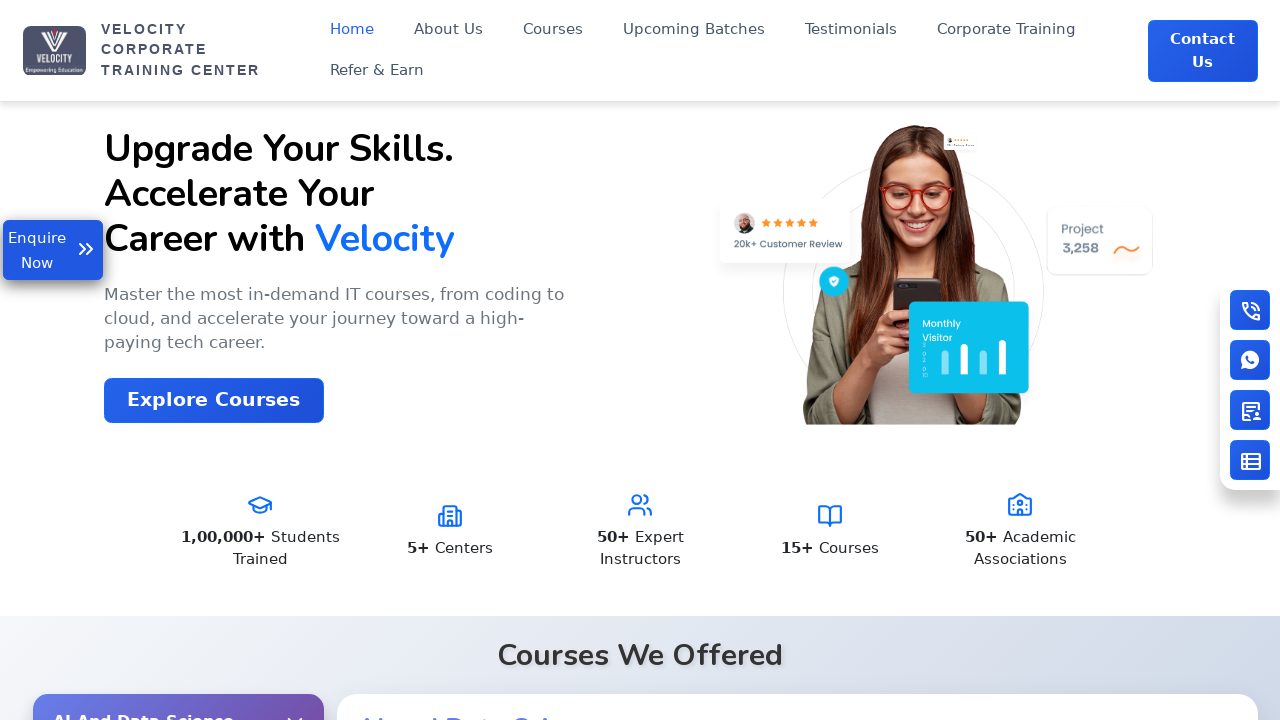

Located all link elements on VCTC Pune website
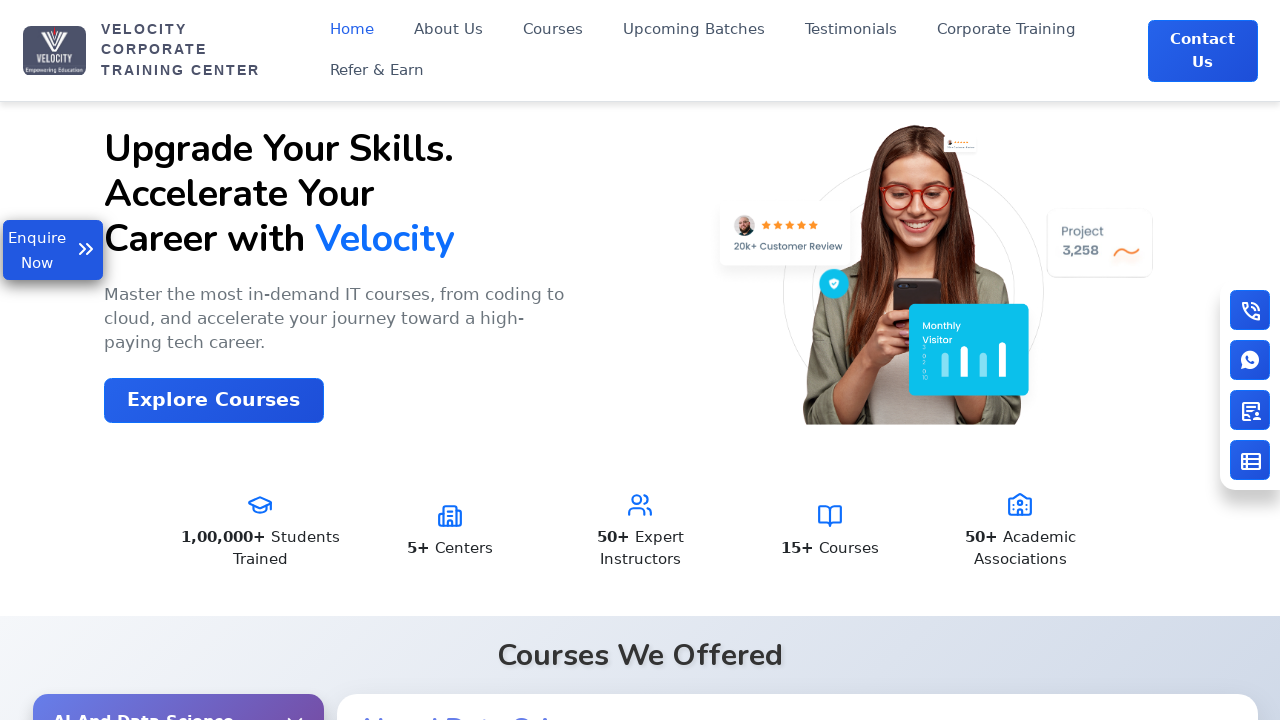

Verified 68 links are present on the page
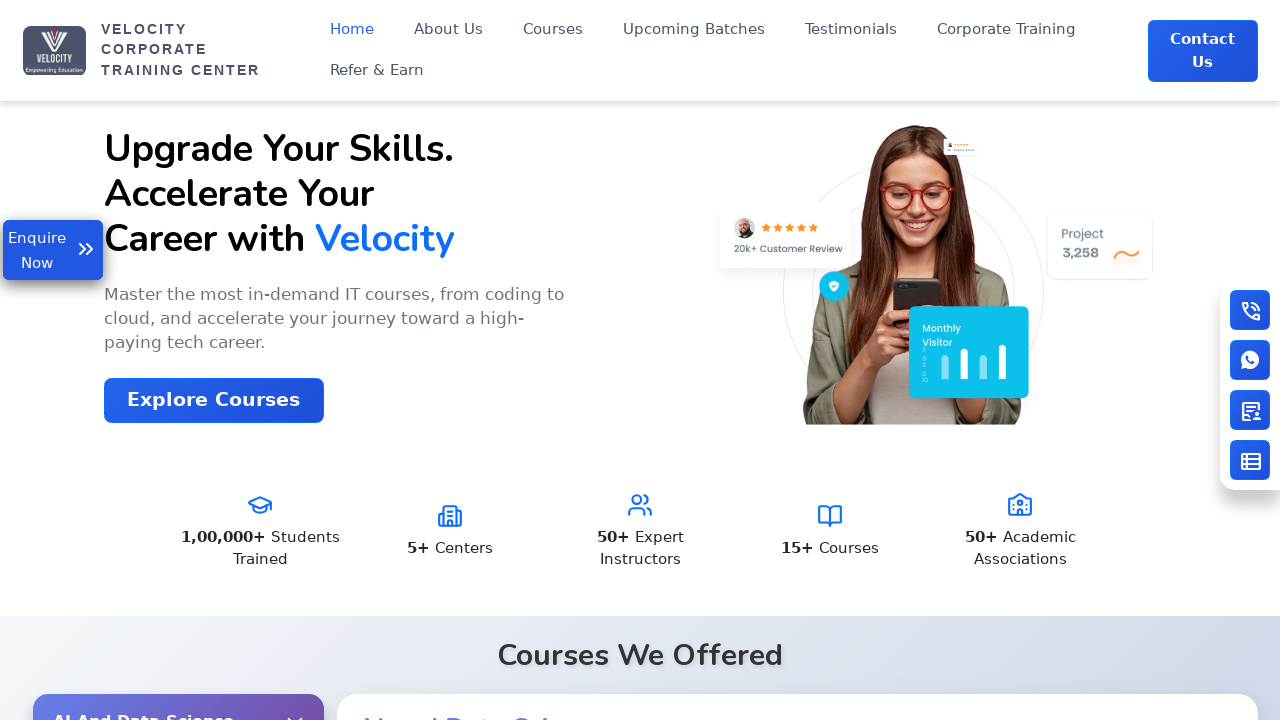

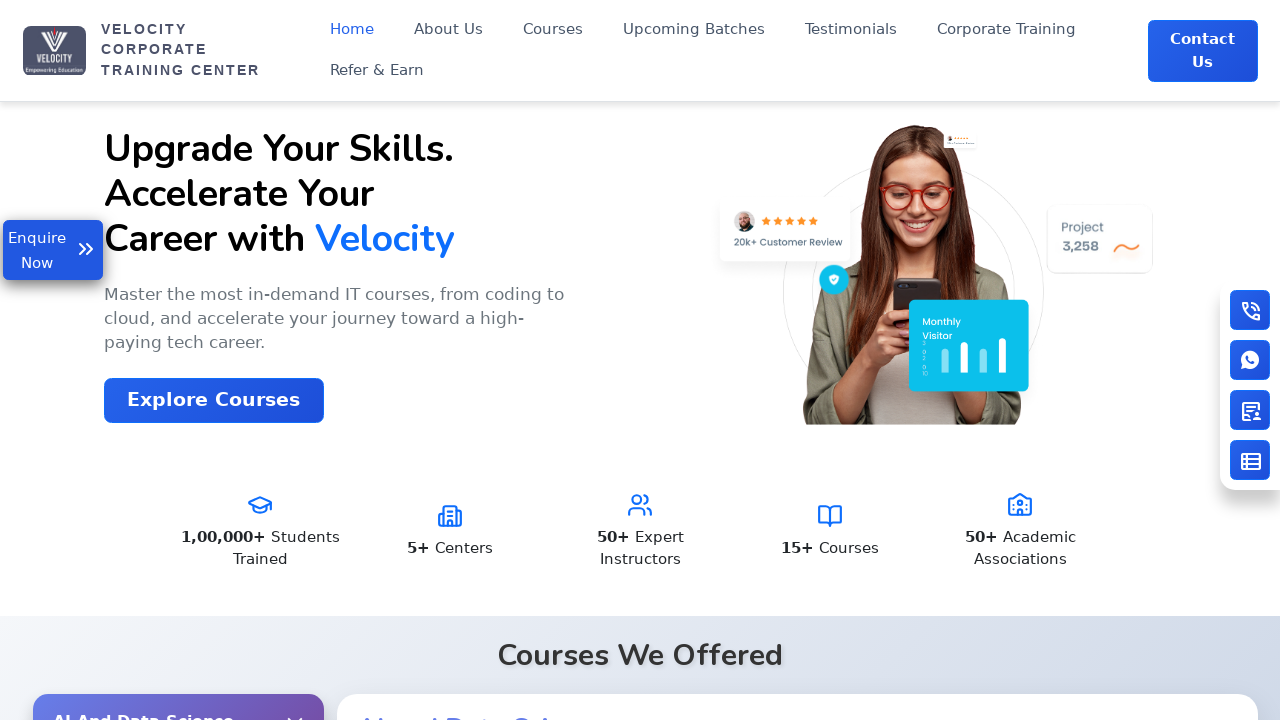